Tests that product images are properly loaded on the sweets page by navigating to the products and checking for image elements.

Starting URL: https://sweetshop.netlify.app/

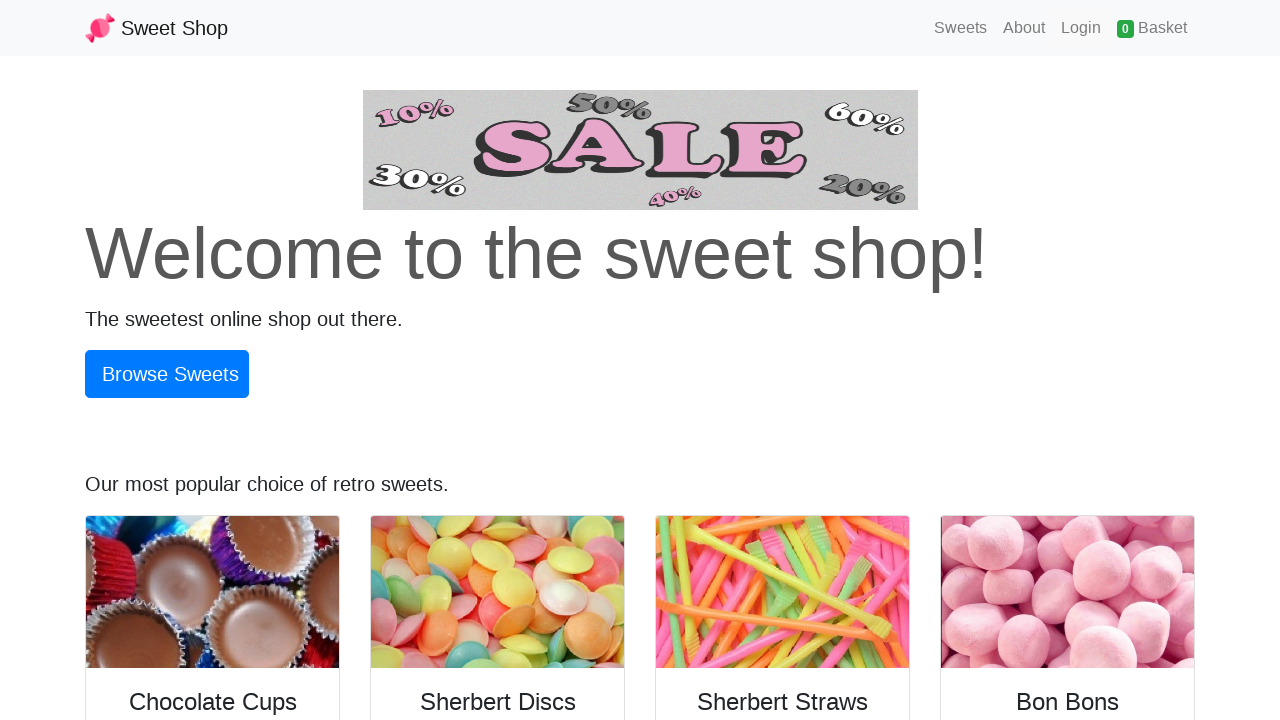

Clicked navbar brand to navigate to home at (156, 28) on .navbar-brand
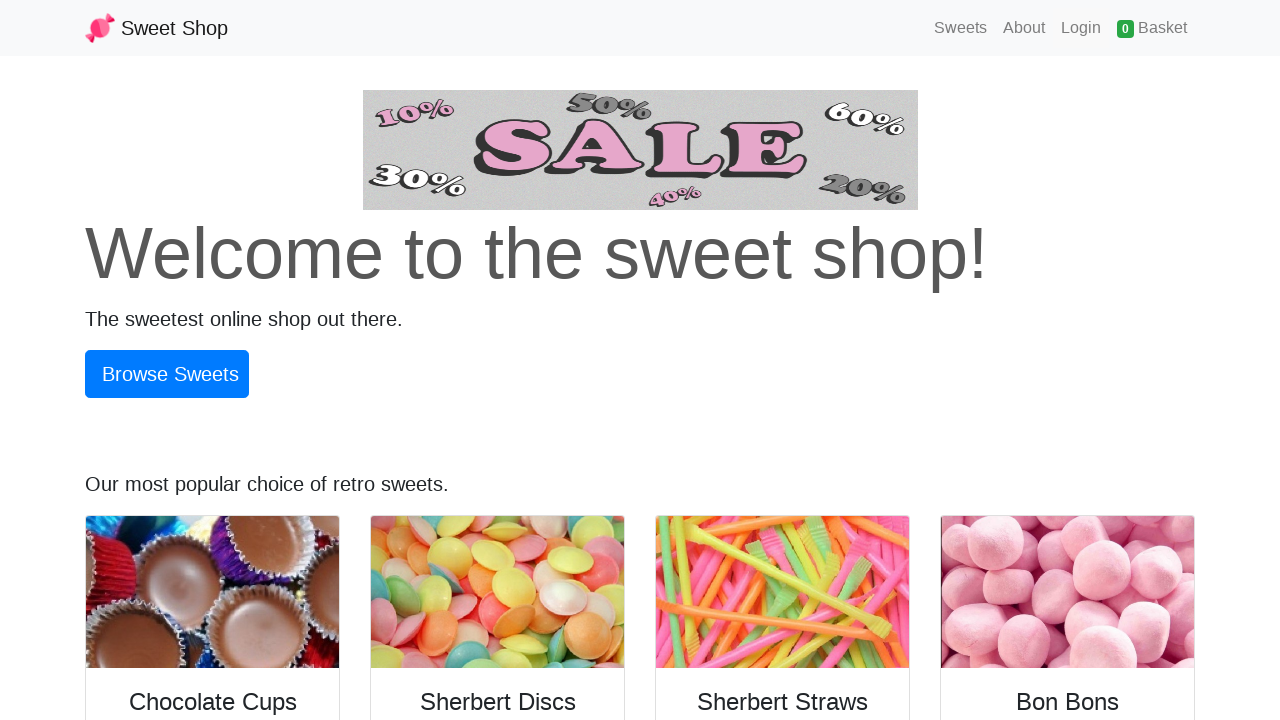

Clicked Sweets link to browse products at (961, 28) on text=Sweets
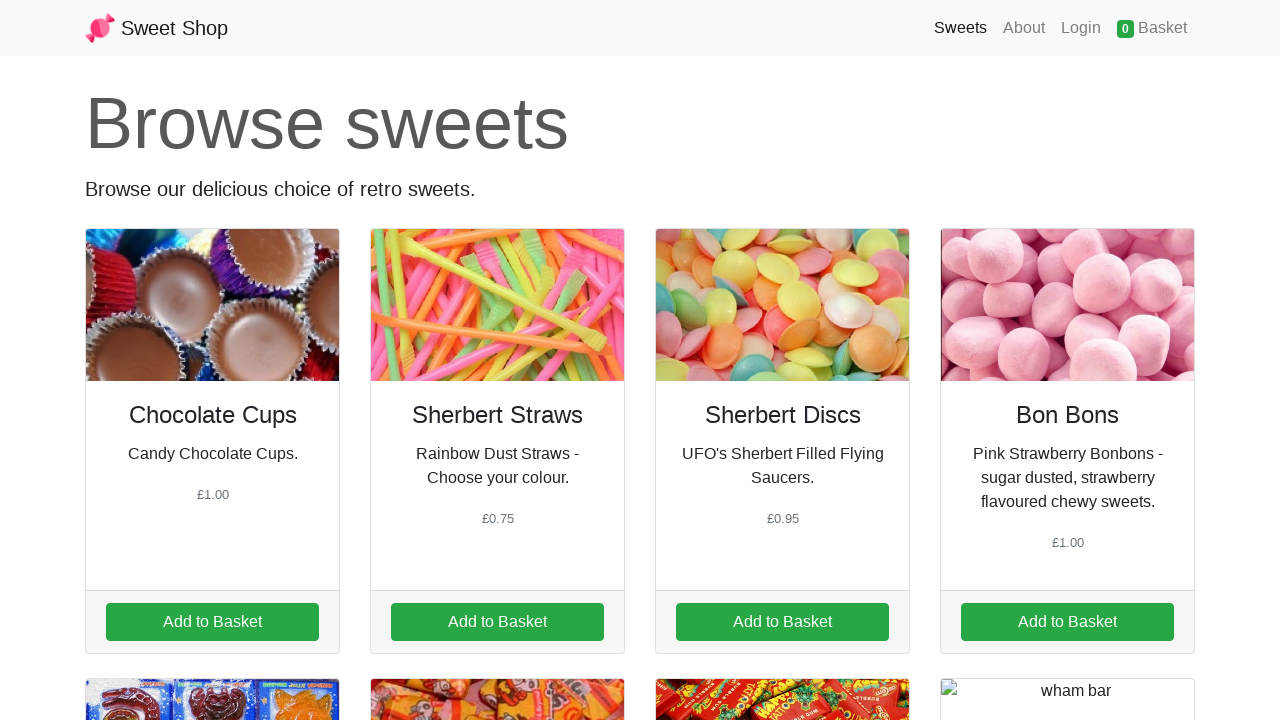

Product cards loaded on sweets page
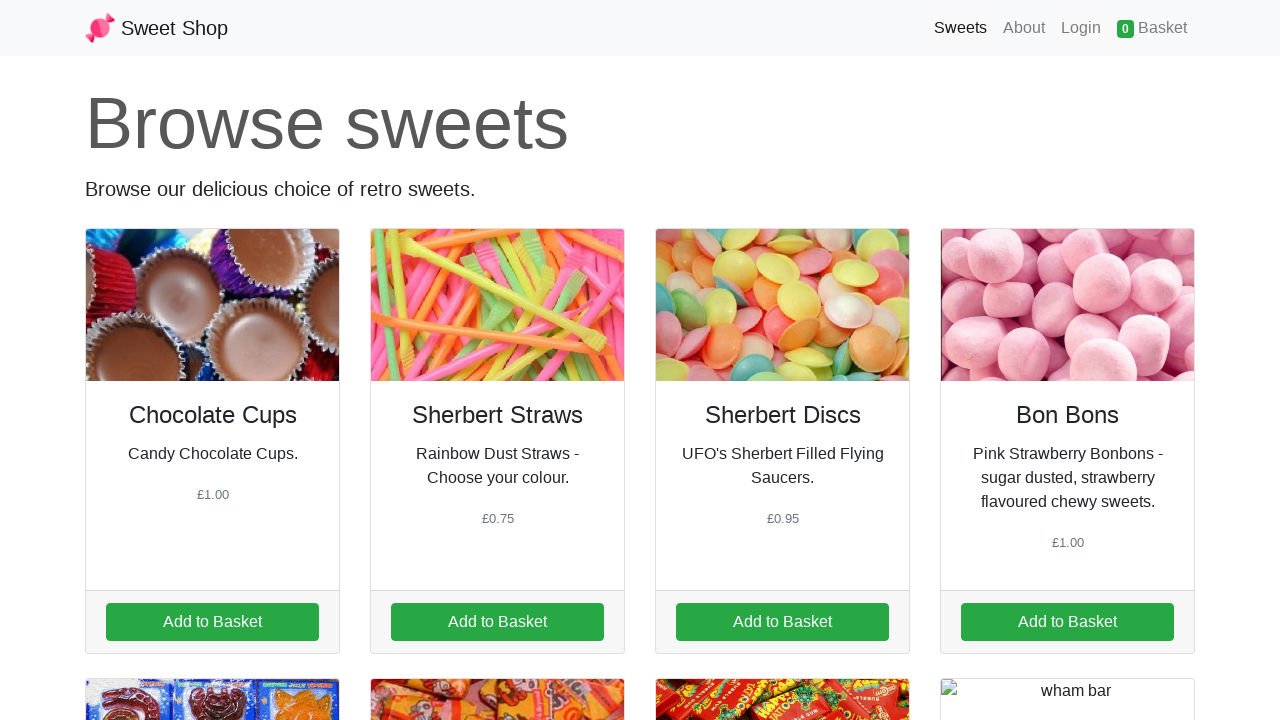

Product images loaded successfully
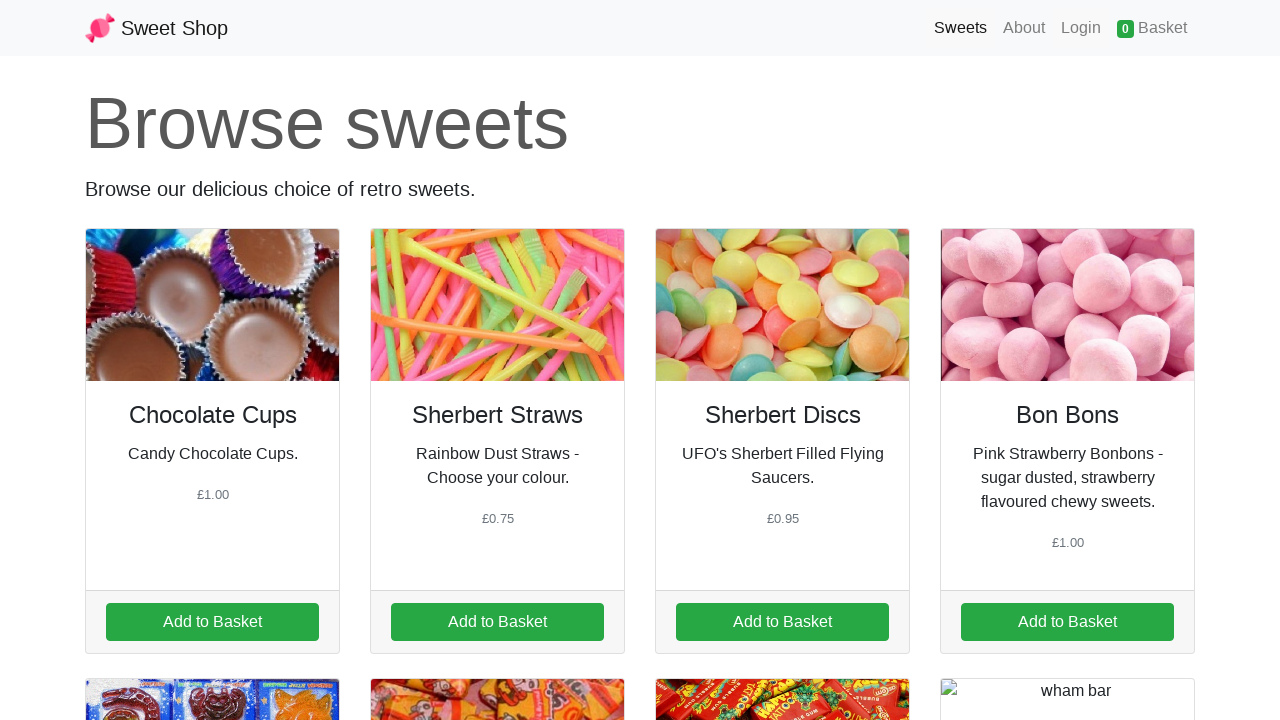

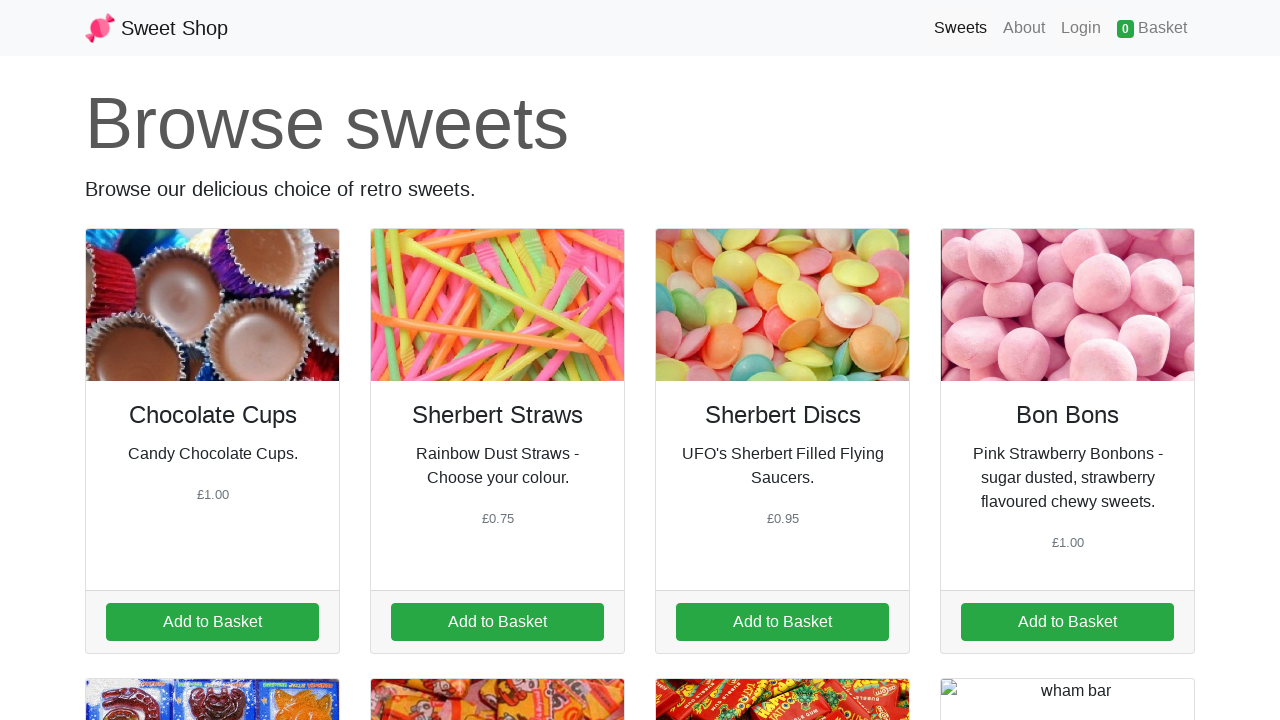